Navigates to a sports betting announcements page, clicks on a filter to view today's events, then switches to view tomorrow's events by clicking the "Tomorrow" tab.

Starting URL: https://www.marathonbet.ru/su/live/announces

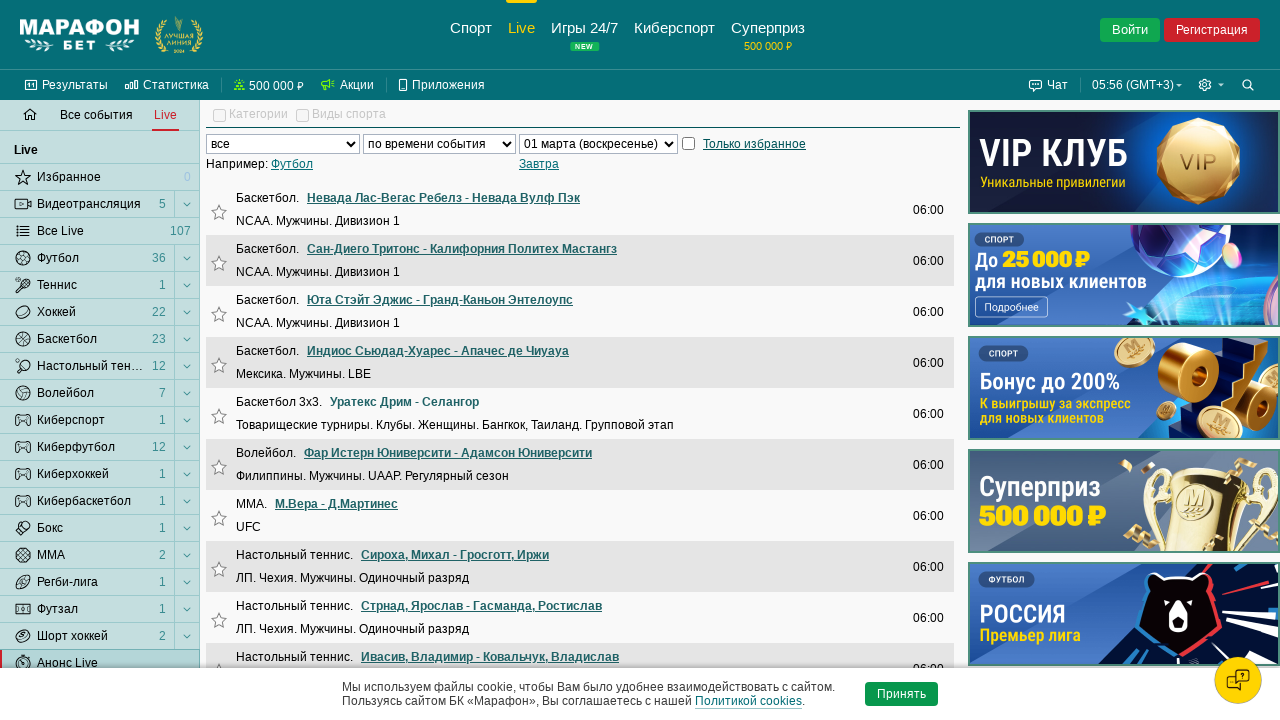

Announce filter selector loaded
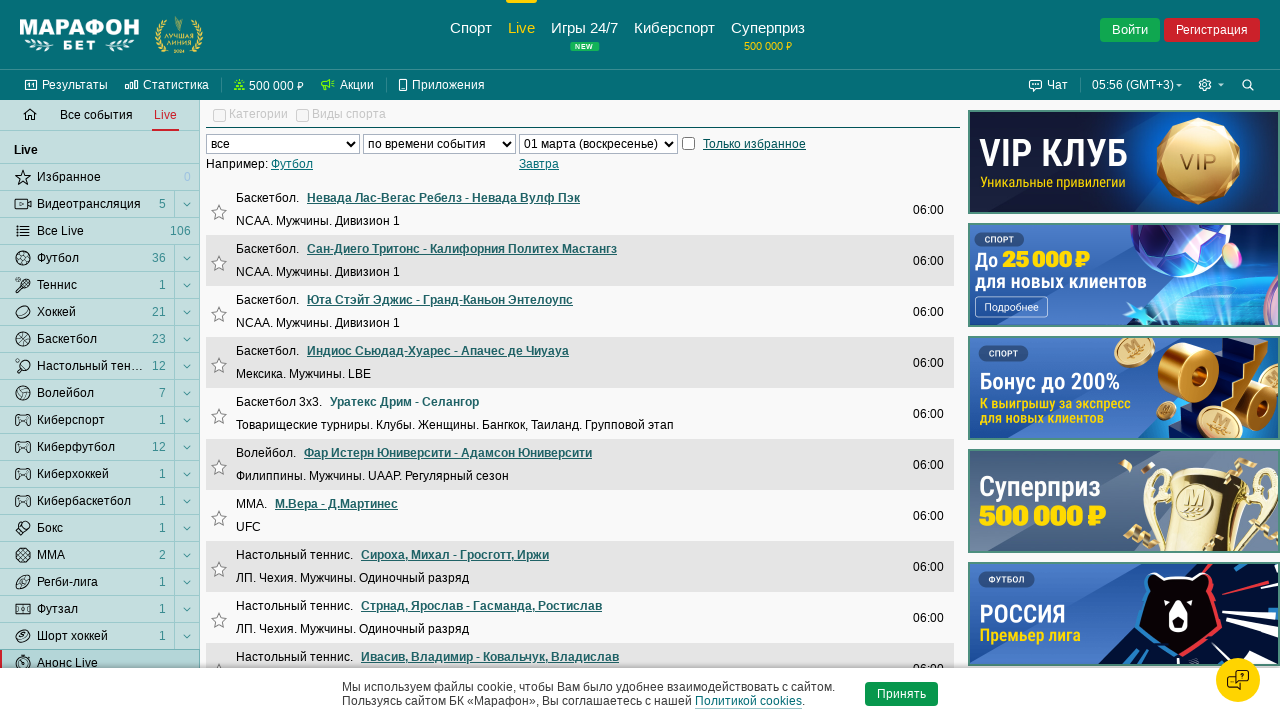

Clicked on announce filter link to view today's events at (292, 164) on .announce-filter a
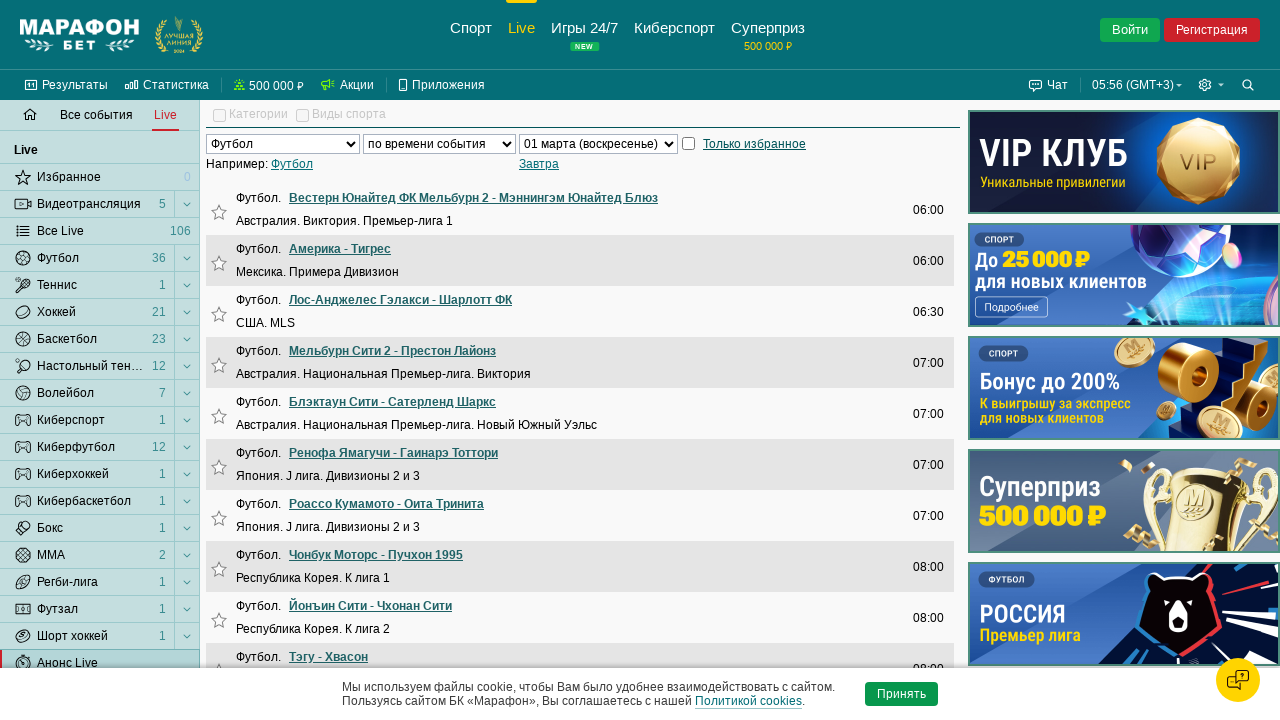

Page content loaded (networkidle state reached)
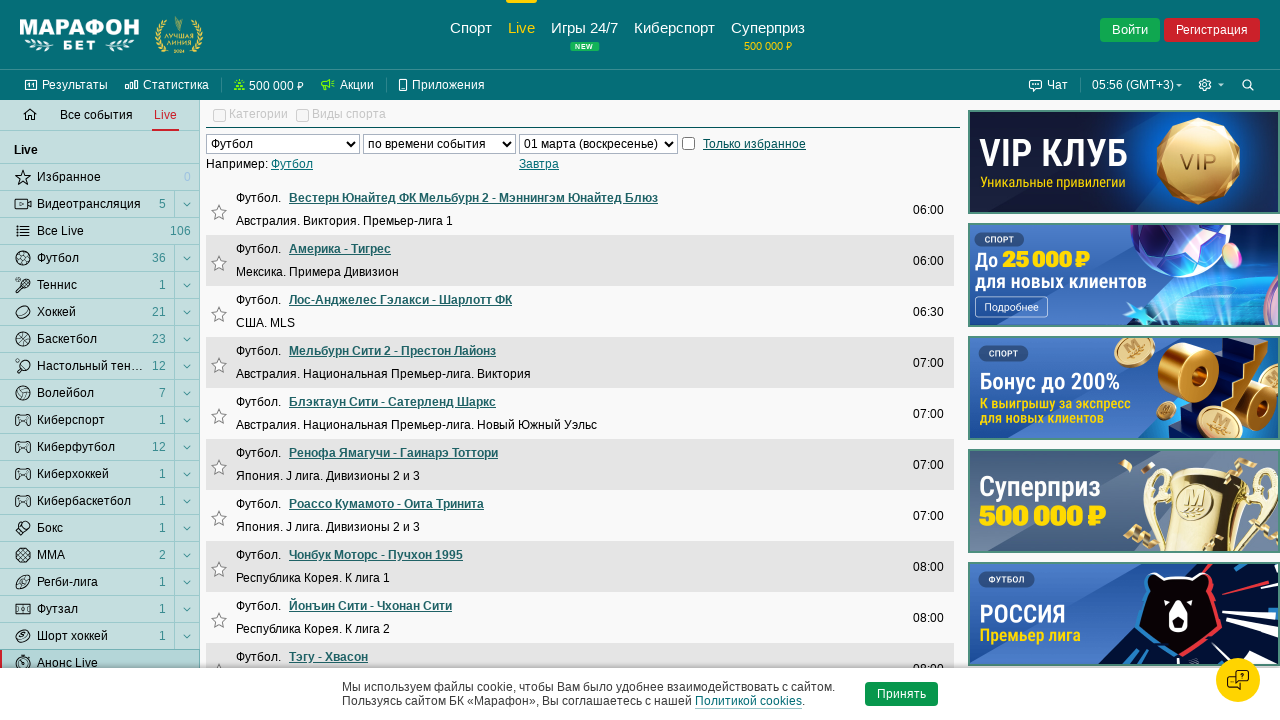

Clicked on 'Tomorrow' tab to switch to tomorrow's events at (539, 164) on xpath=//*[contains(text(), 'Завтра')]
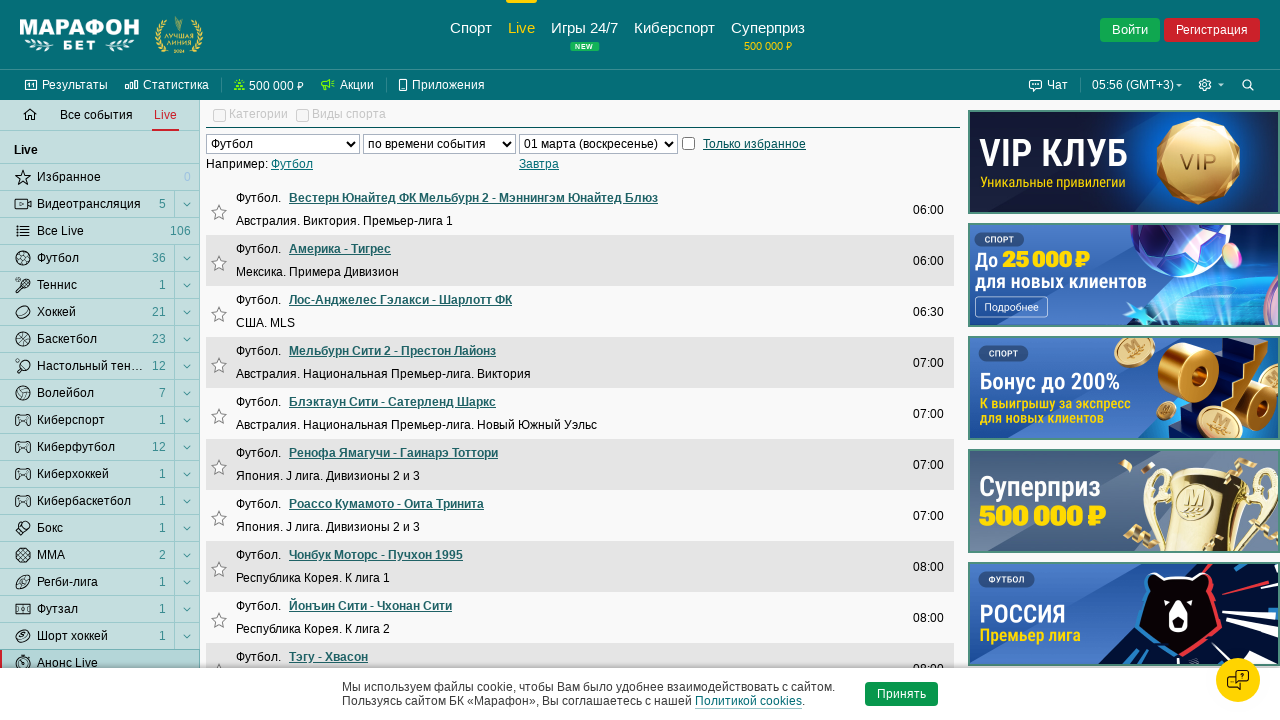

Waited 3 seconds for tomorrow's announcements to load
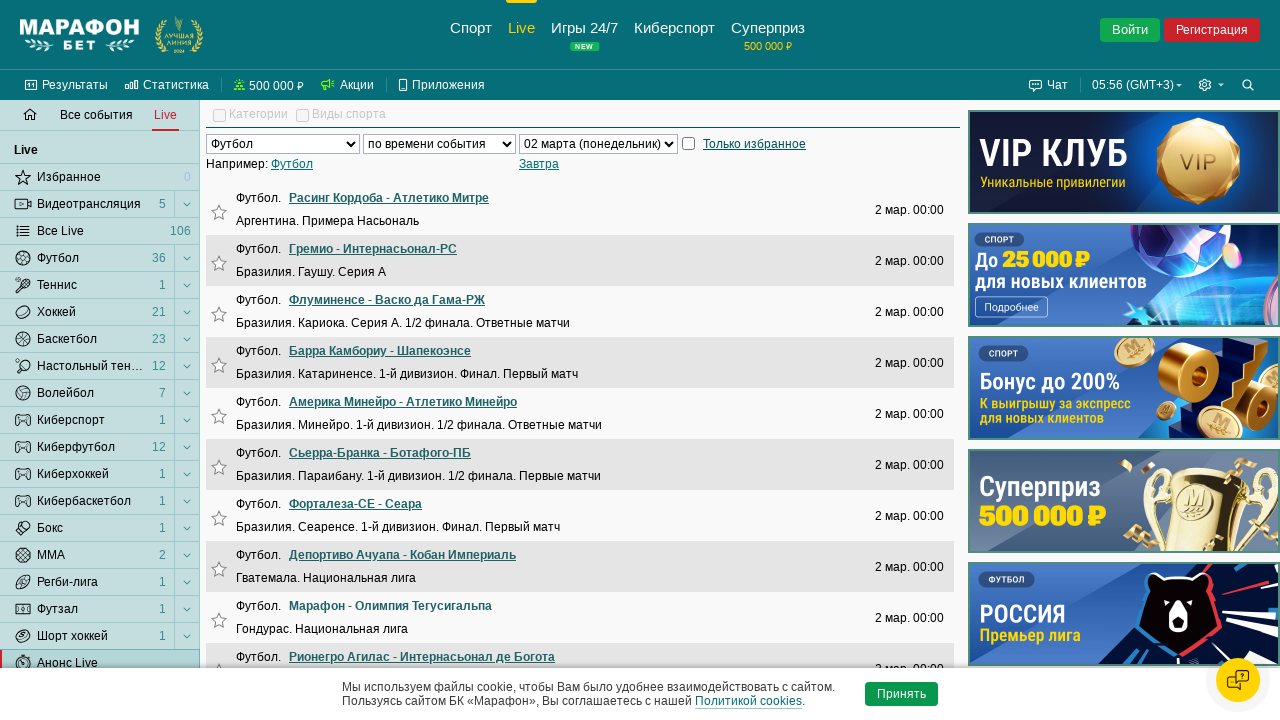

Tomorrow's announcements page loaded successfully
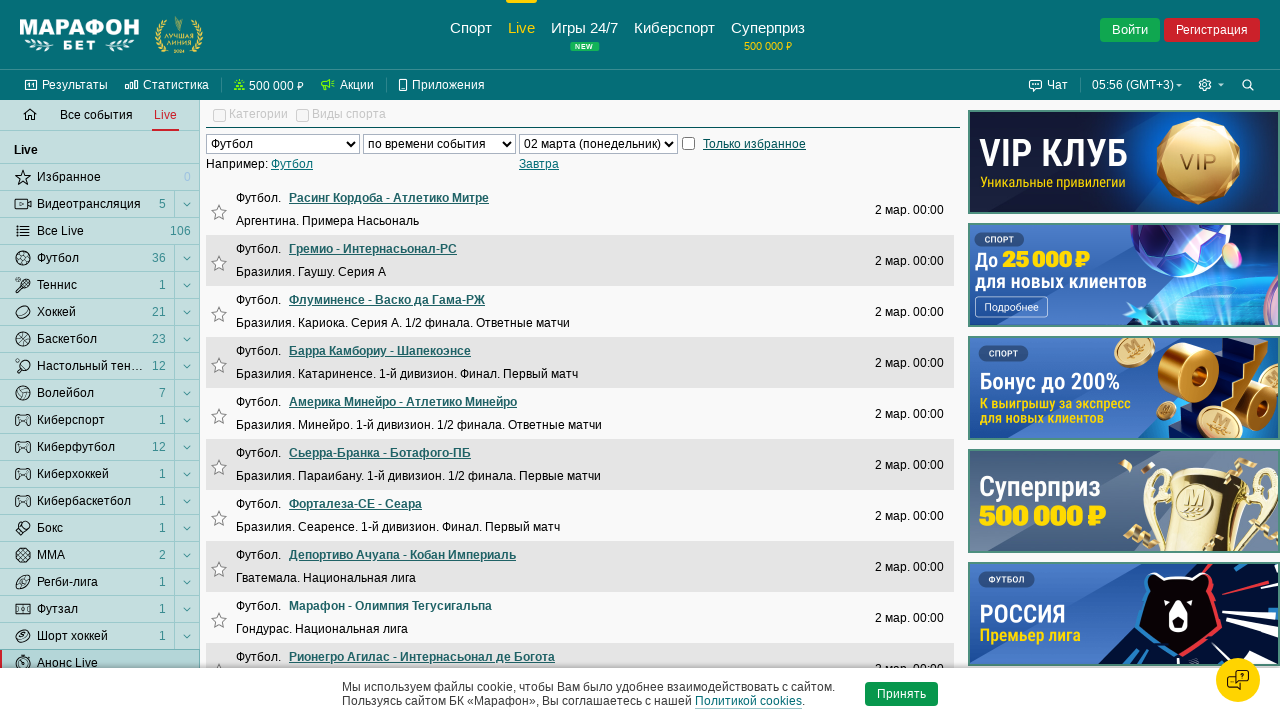

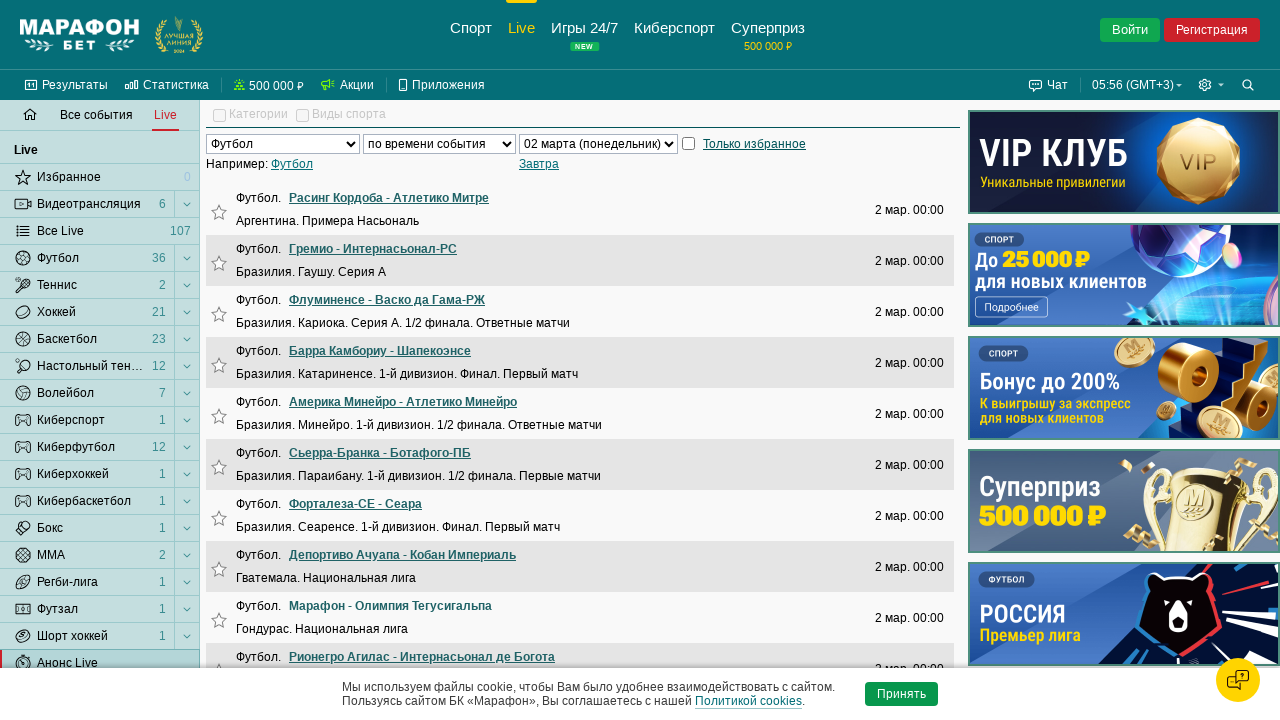